Tests resetting the progress bar after it reaches 100%, verifying it returns to 0%

Starting URL: https://demoqa.com/progress-bar

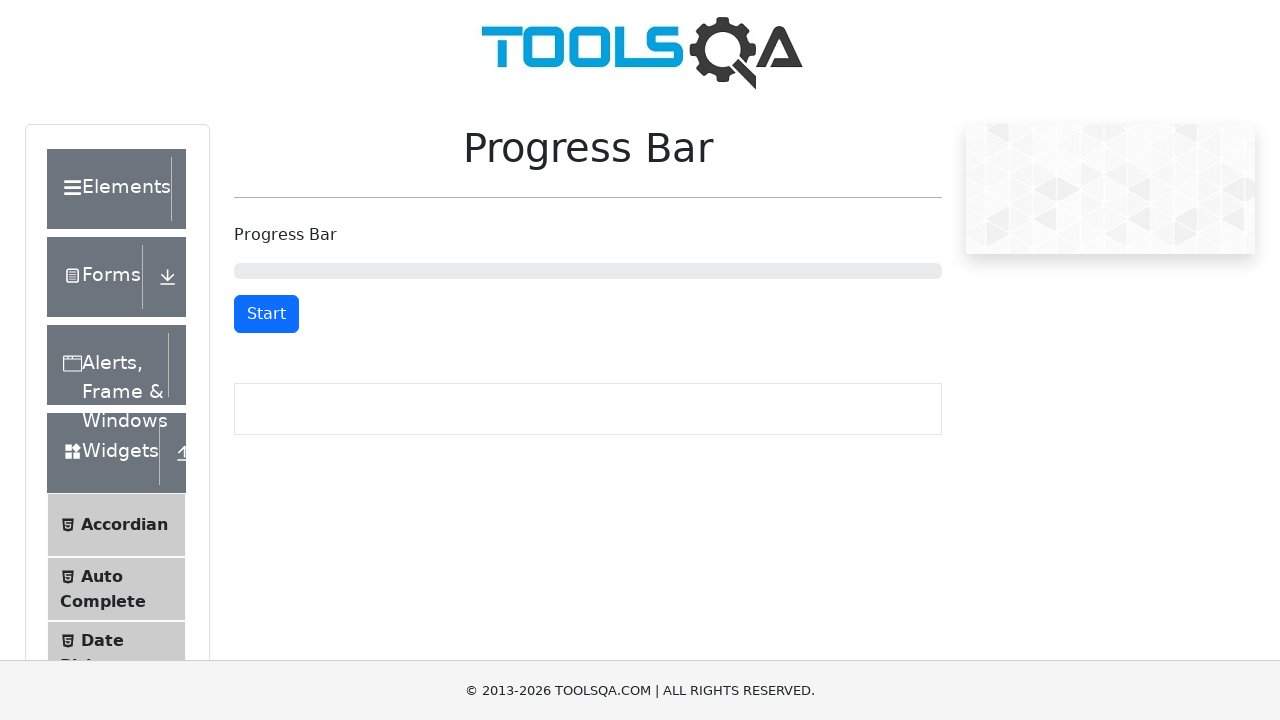

Start button selector is present
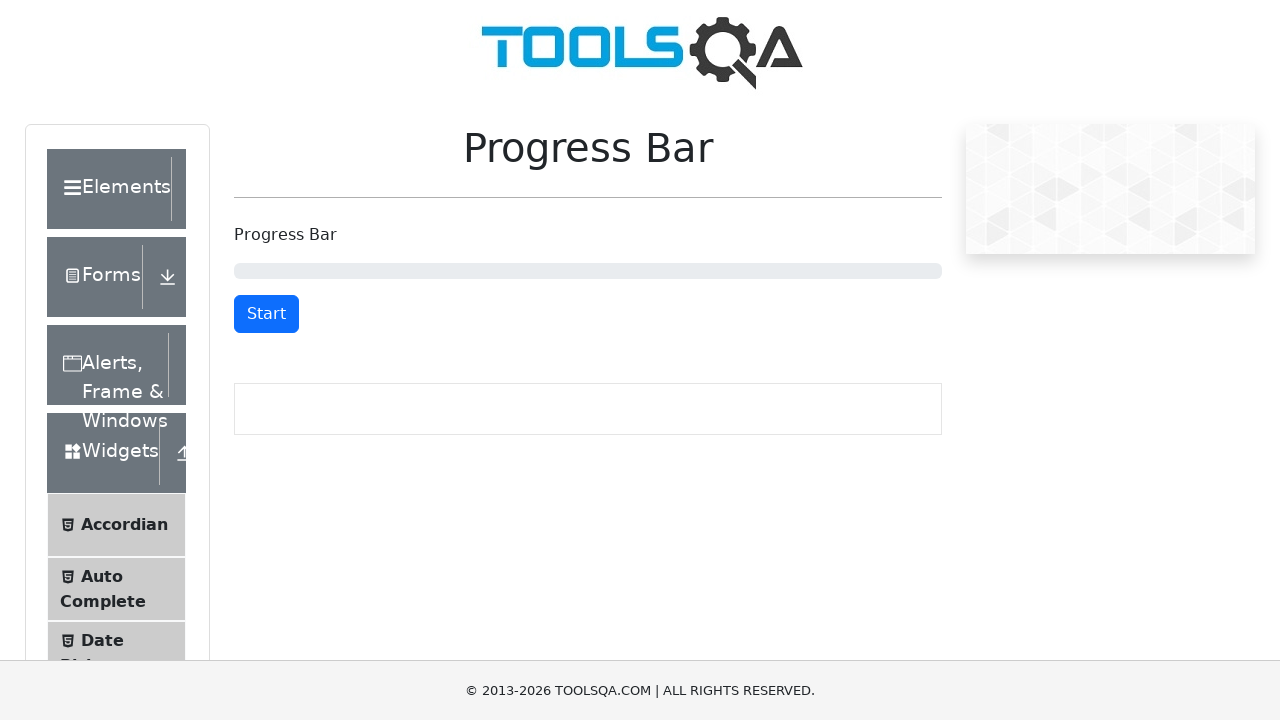

Start button text verified as 'Start'
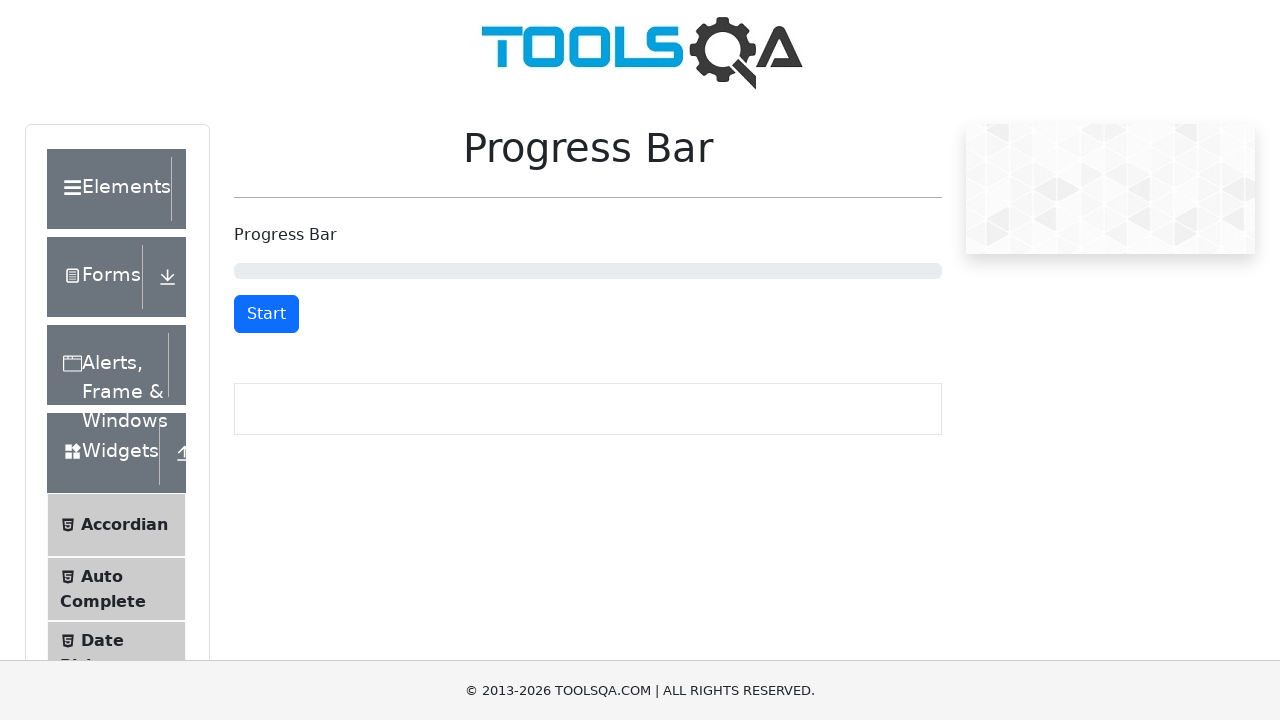

Clicked Start button to begin progress bar at (266, 314) on #startStopButton
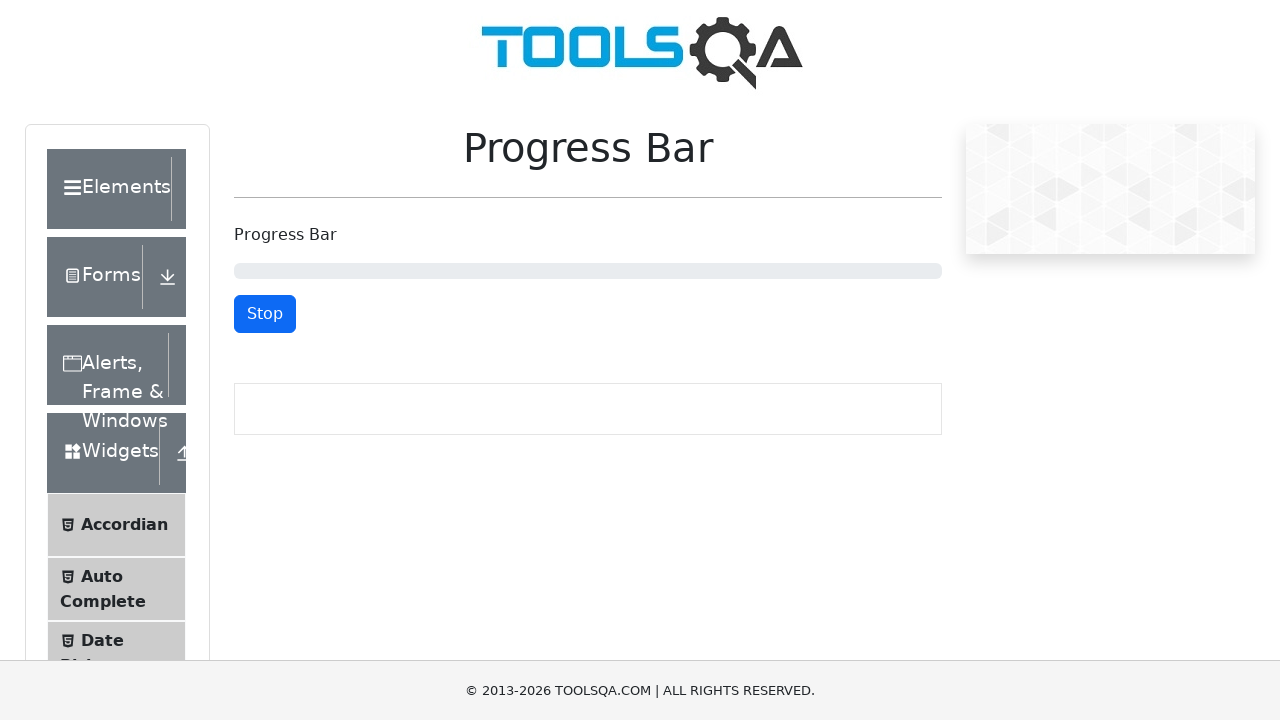

Progress bar reached 100% (bg-success indicator appeared)
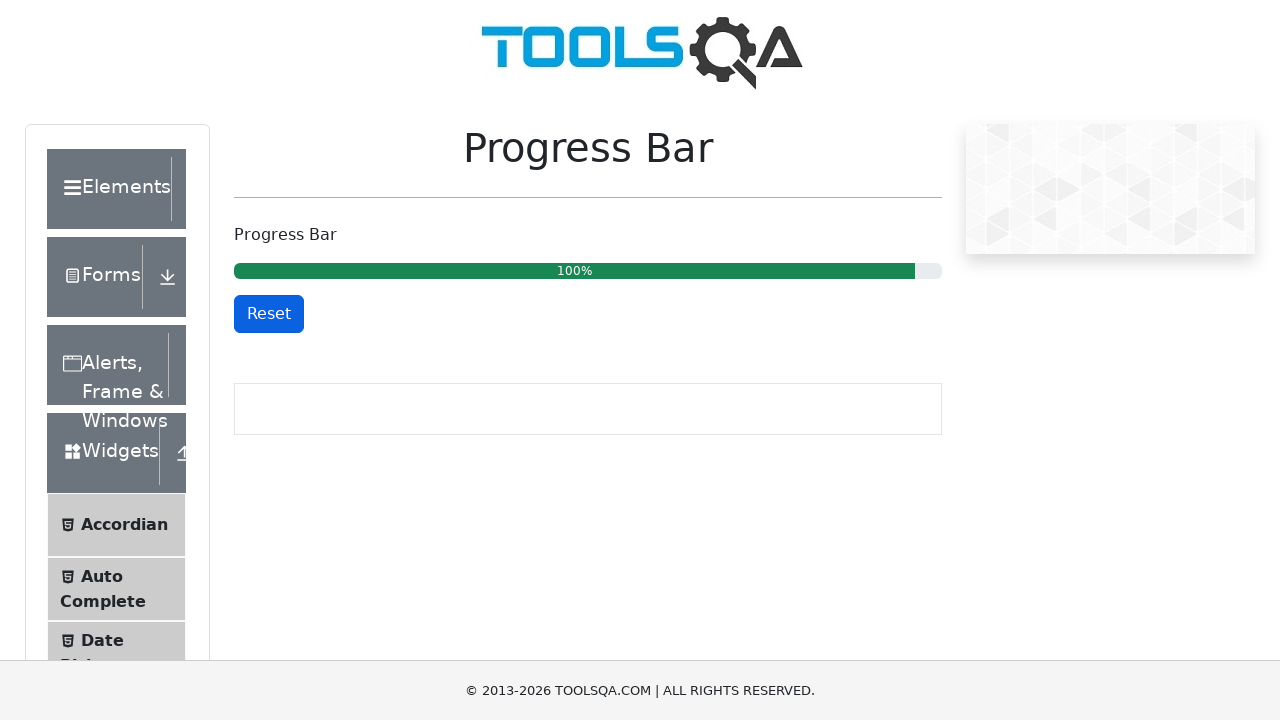

Progress bar text content verified to contain '100%'
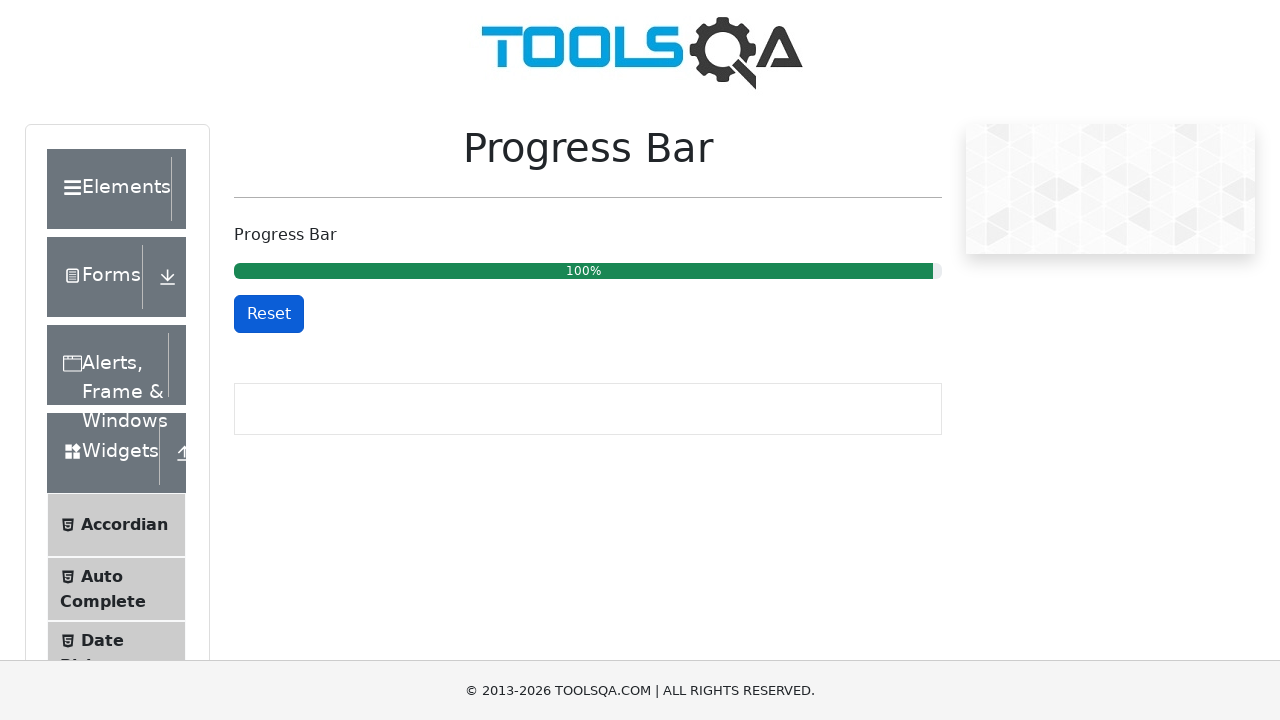

Clicked Reset button at (269, 314) on #resetButton
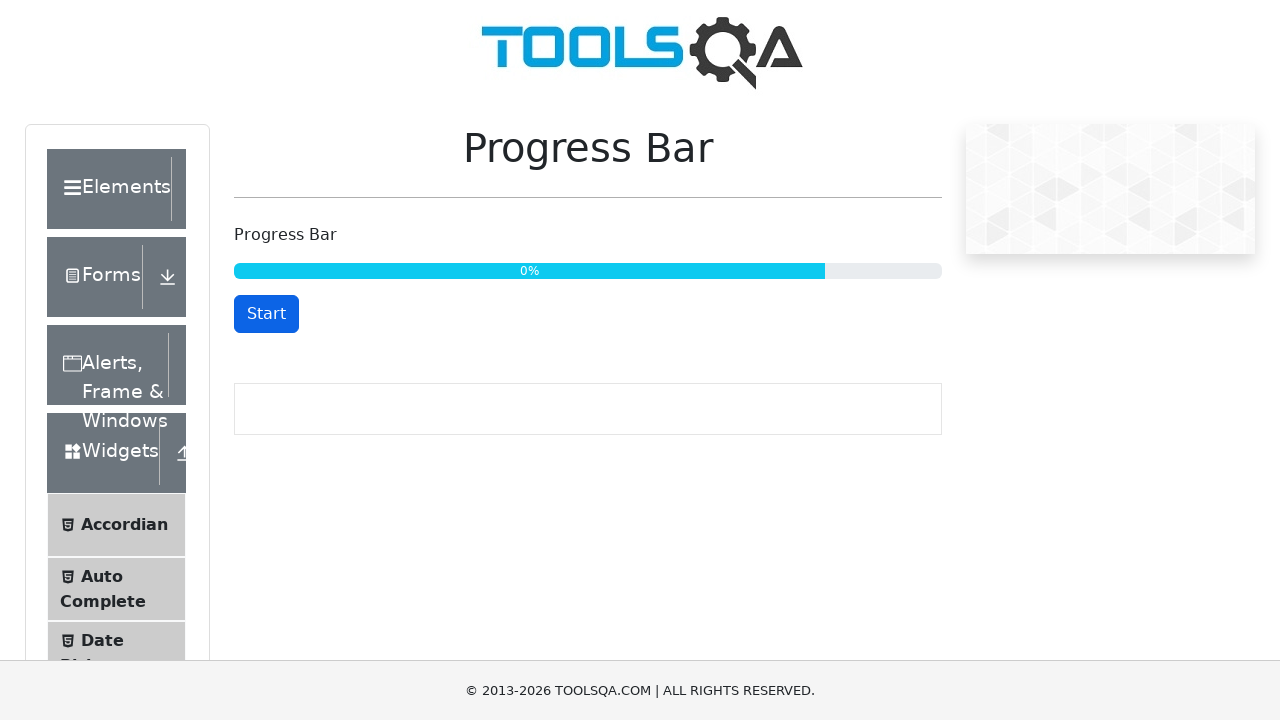

Progress bar successfully reset to 0%
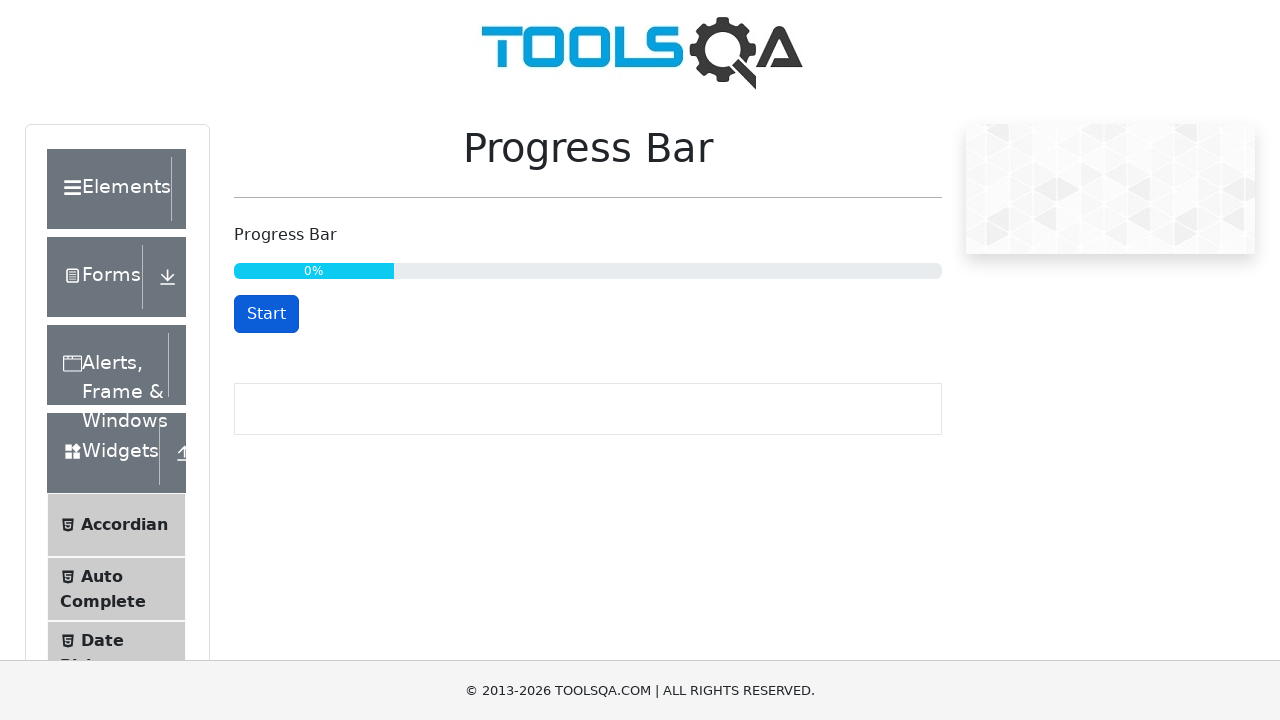

Start button text verified as 'Start' after reset
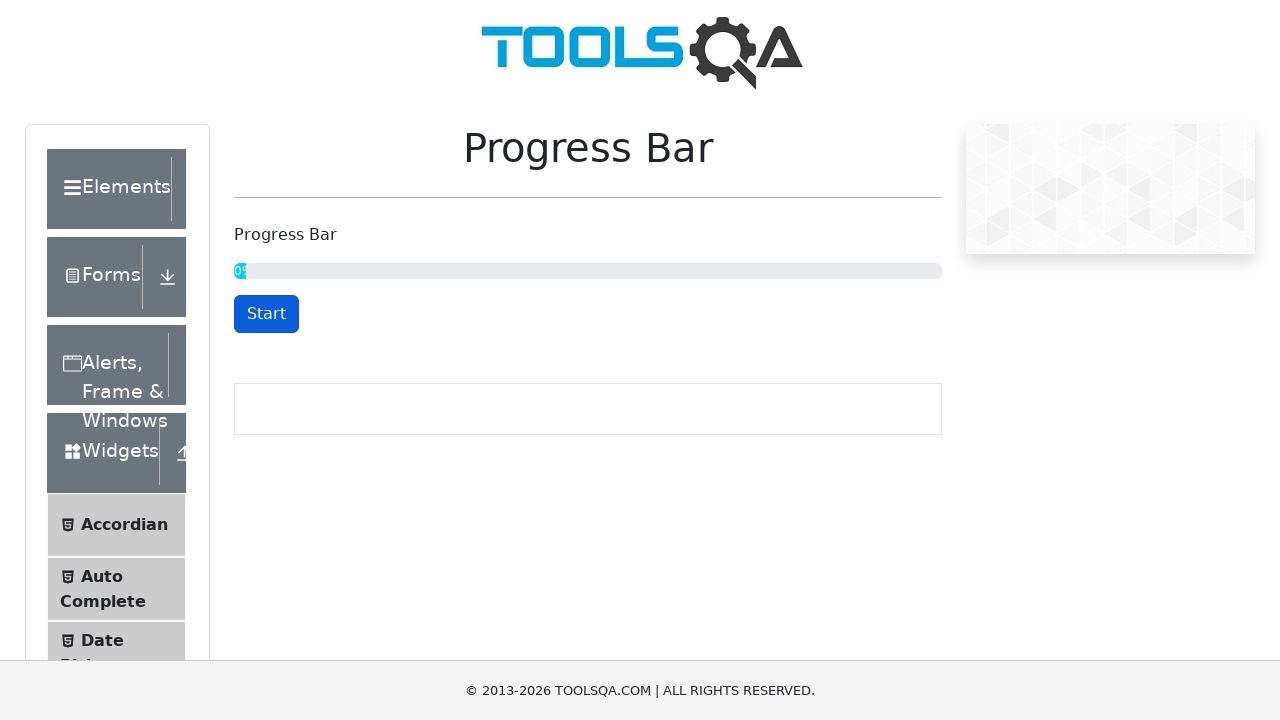

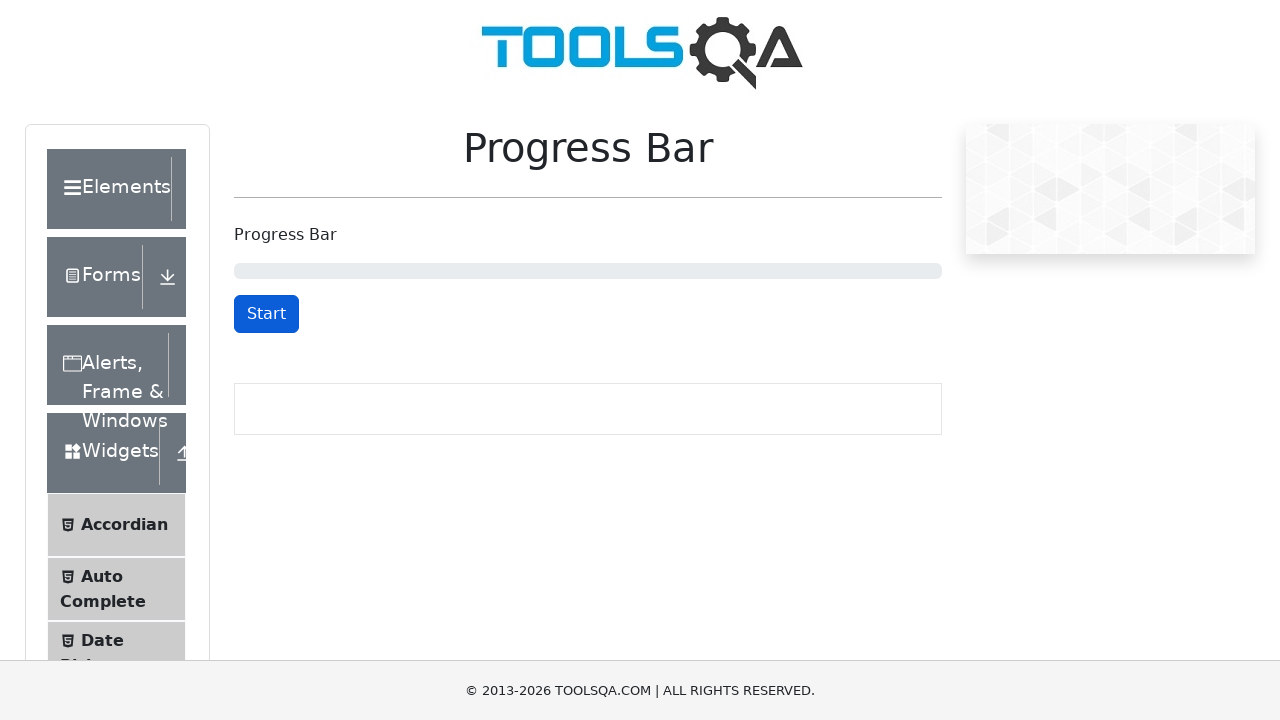